Tests handling of a JavaScript prompt dialog by clicking a button to trigger the prompt, entering text, and accepting it

Starting URL: https://demoqa.com/alerts

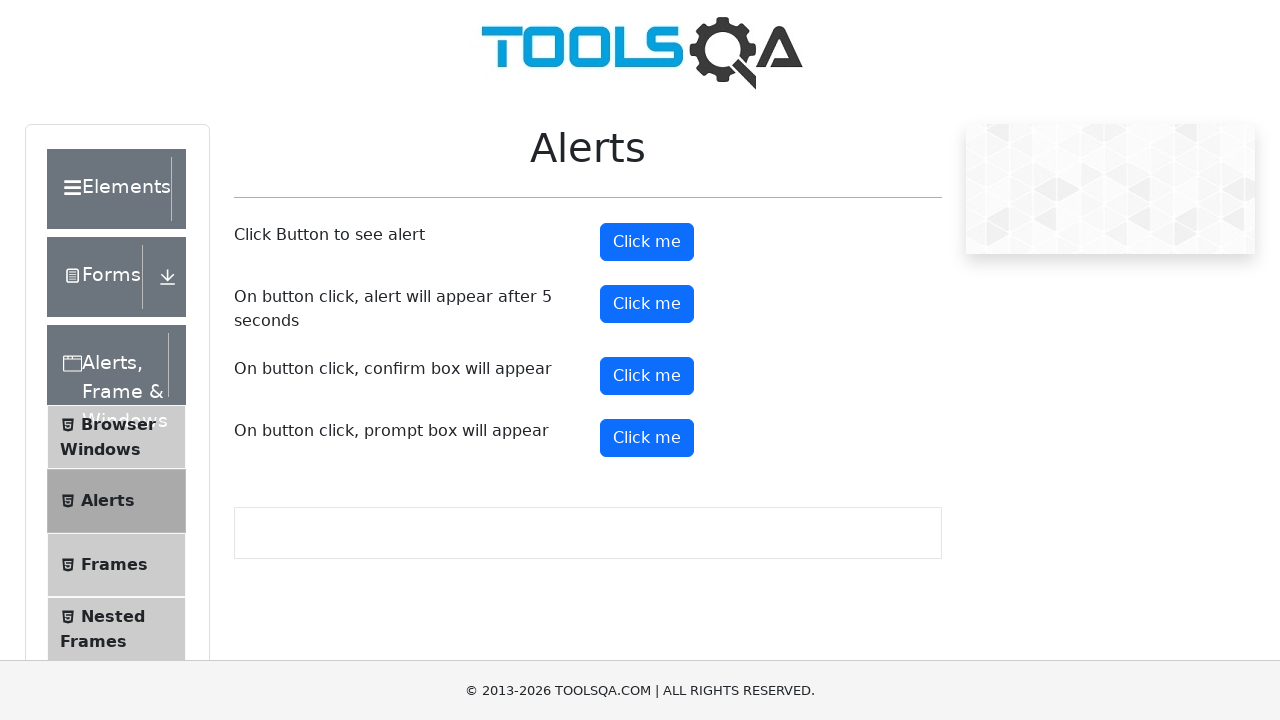

Set up dialog handler to accept prompt with text 'Hello'
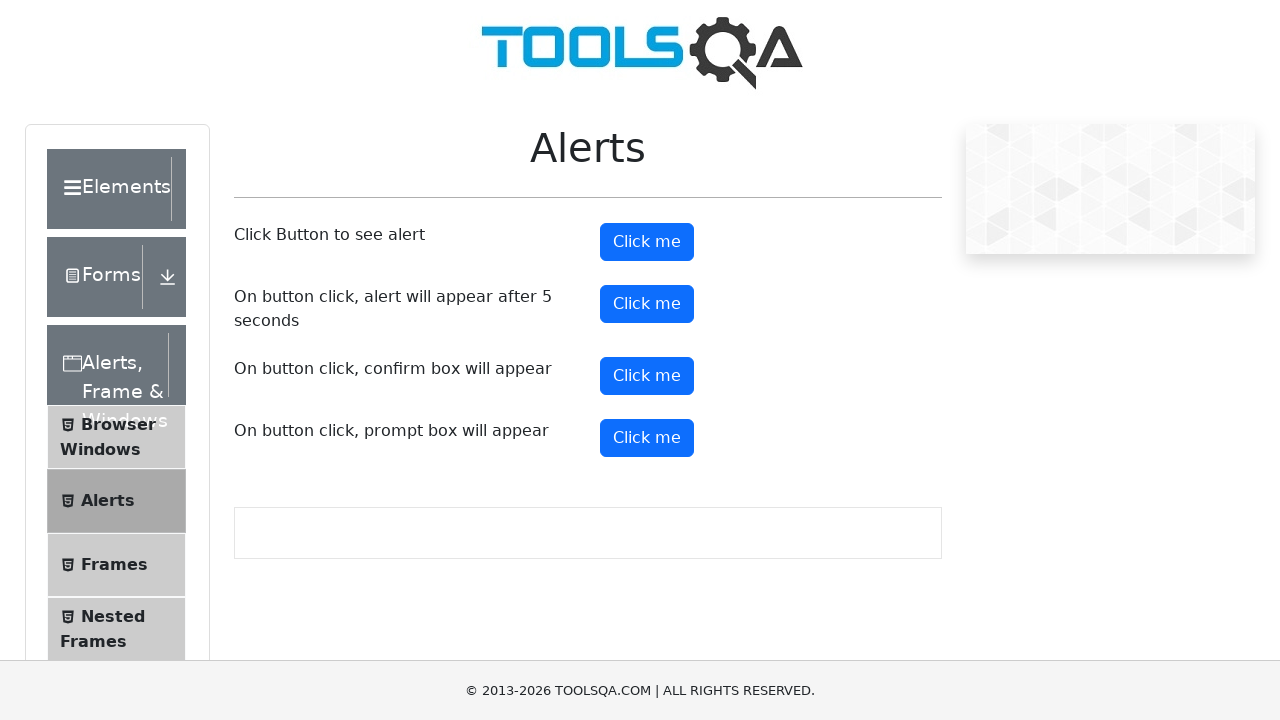

Clicked prompt button to trigger JavaScript prompt dialog at (647, 438) on button#promtButton
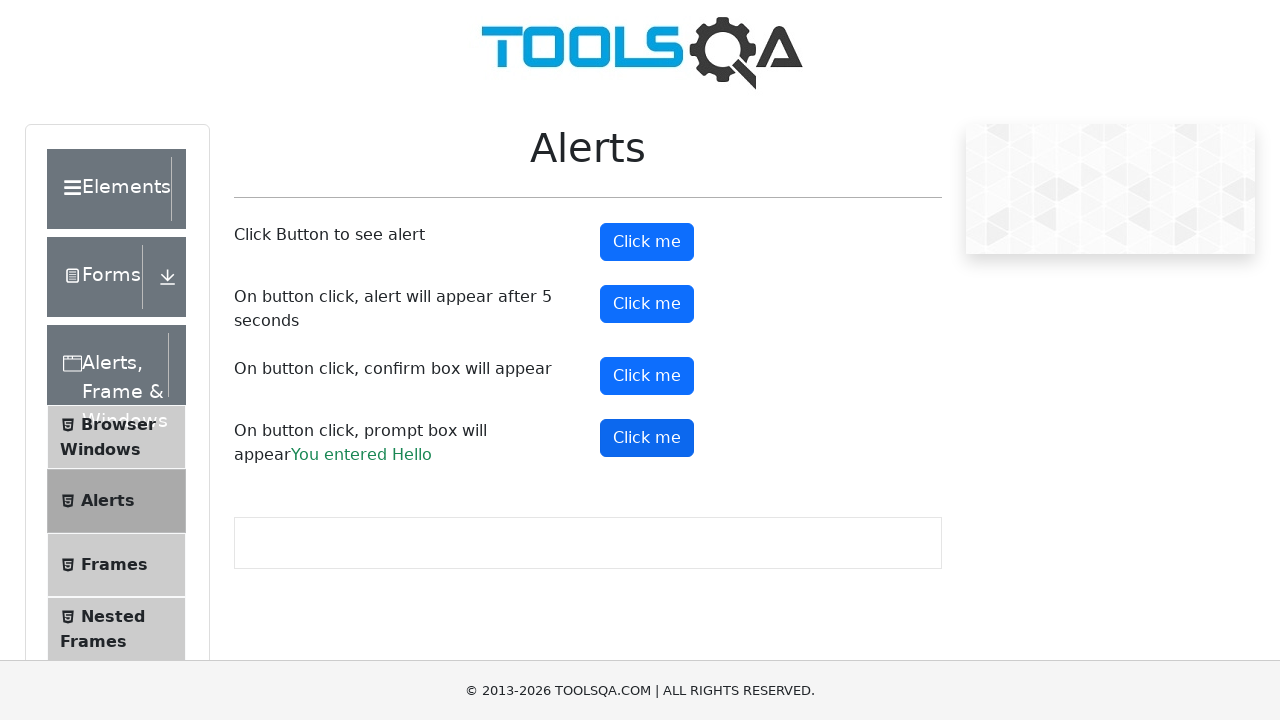

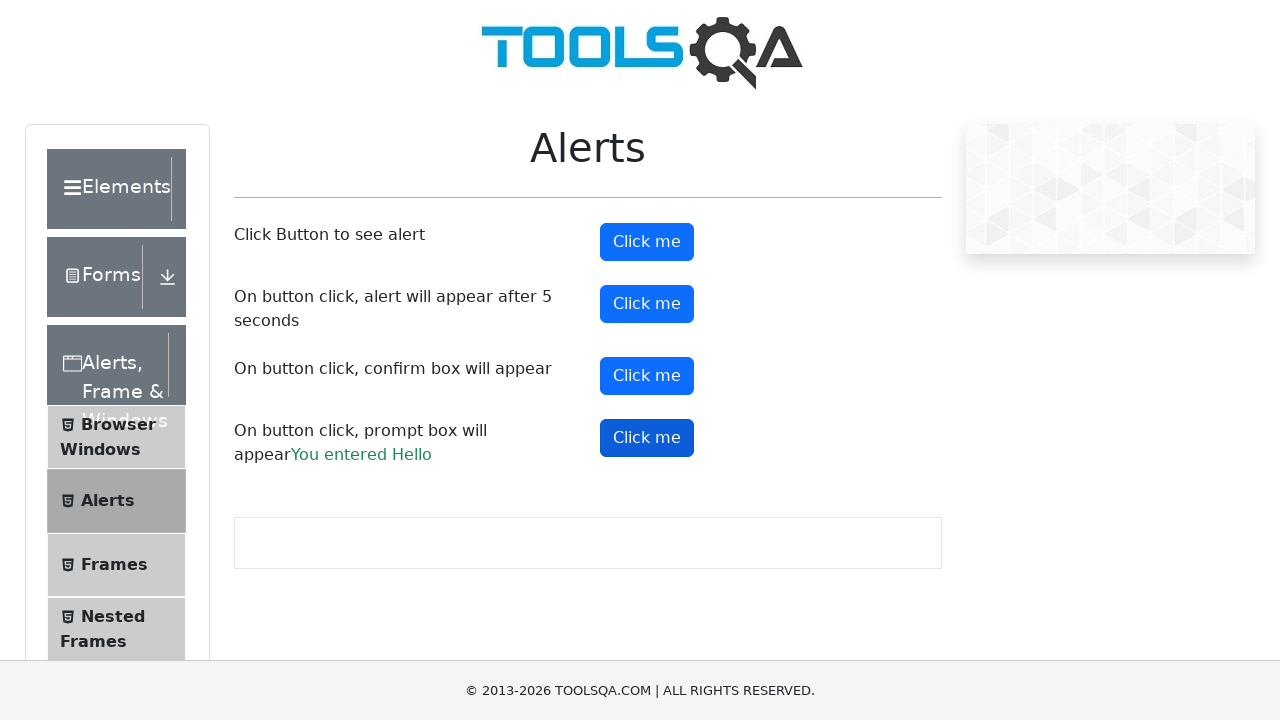